Navigates to GitHub homepage and verifies the presence of the "Log in" link element

Starting URL: http://github.com

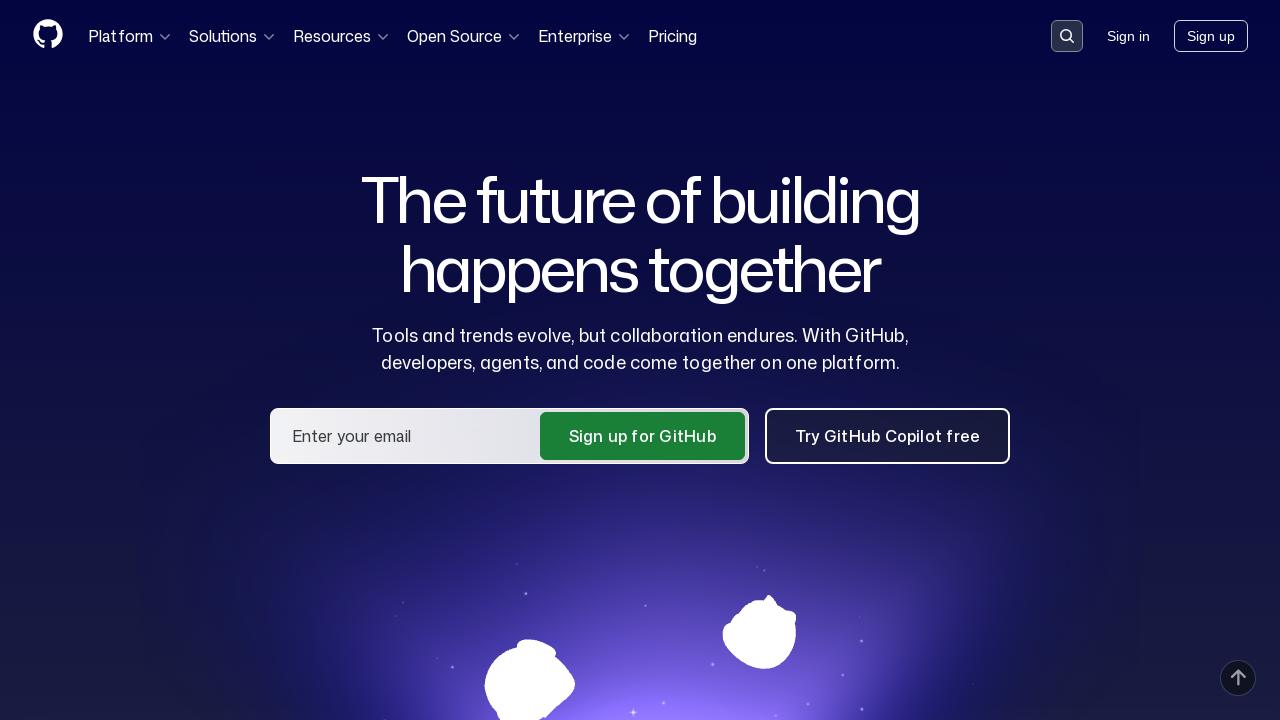

Navigated to GitHub homepage
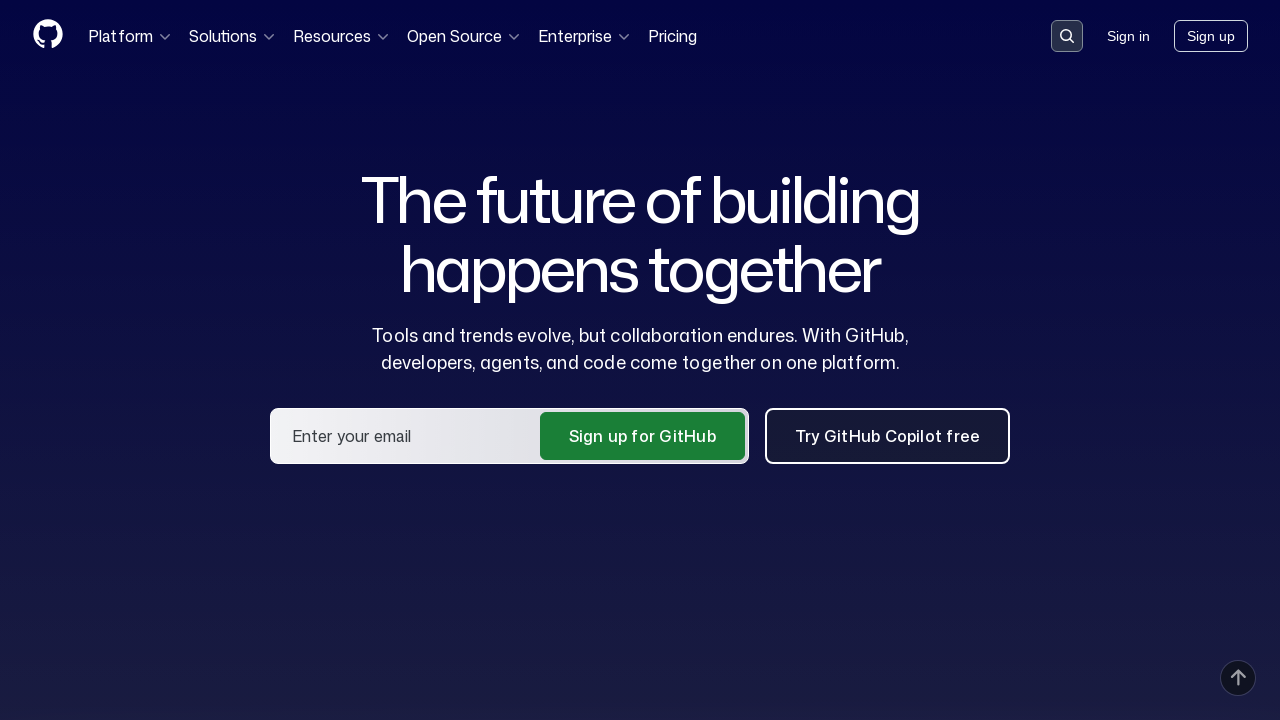

Located all 'Log in' link elements on the page
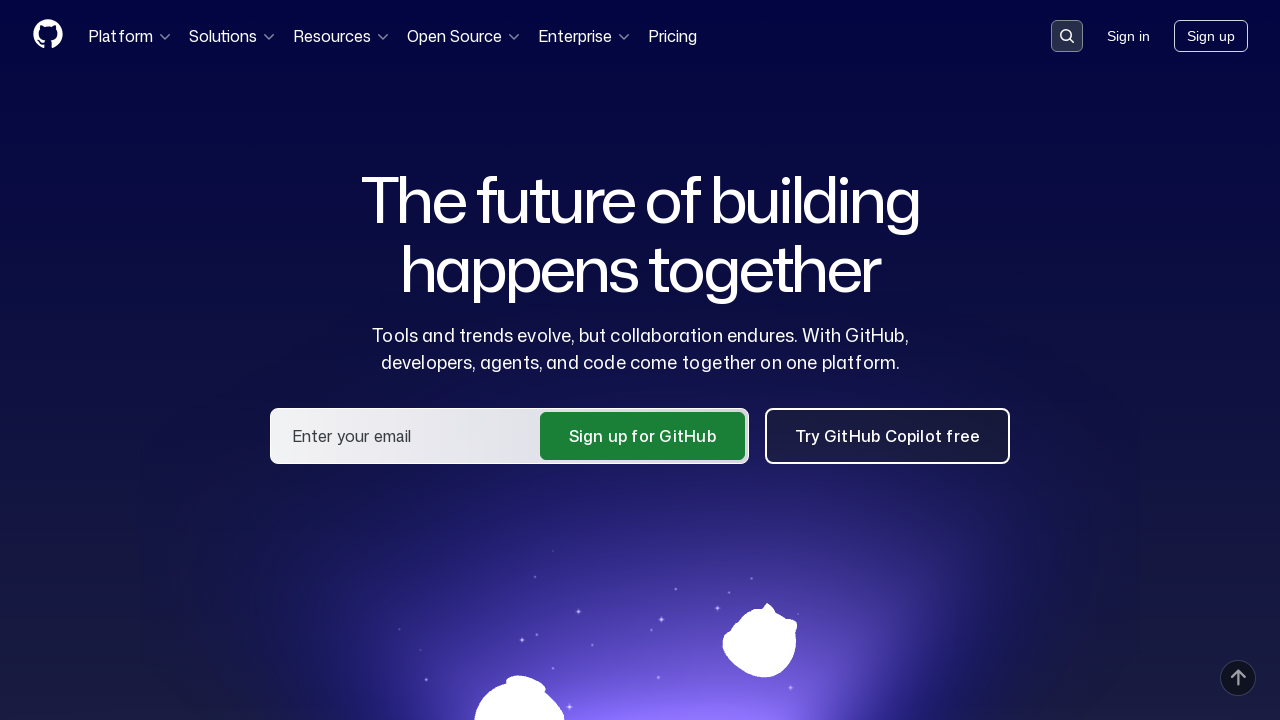

Verification failed - 'Log in' link element not found on page
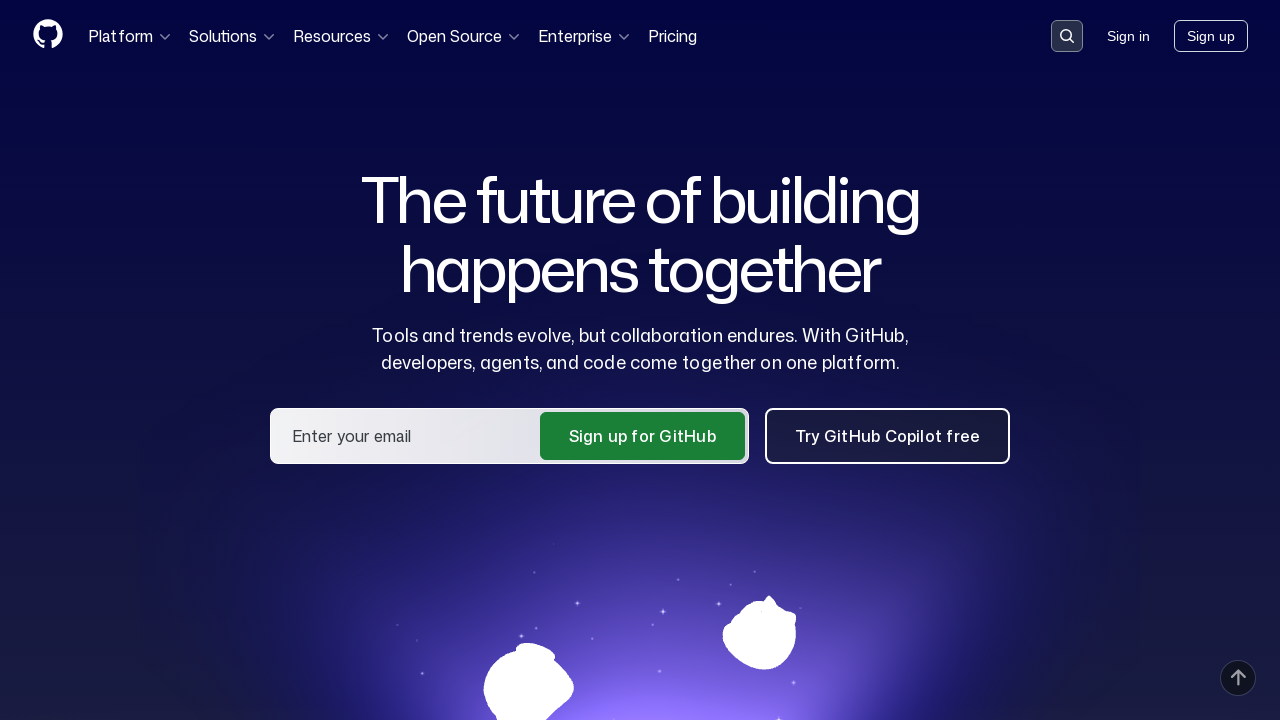

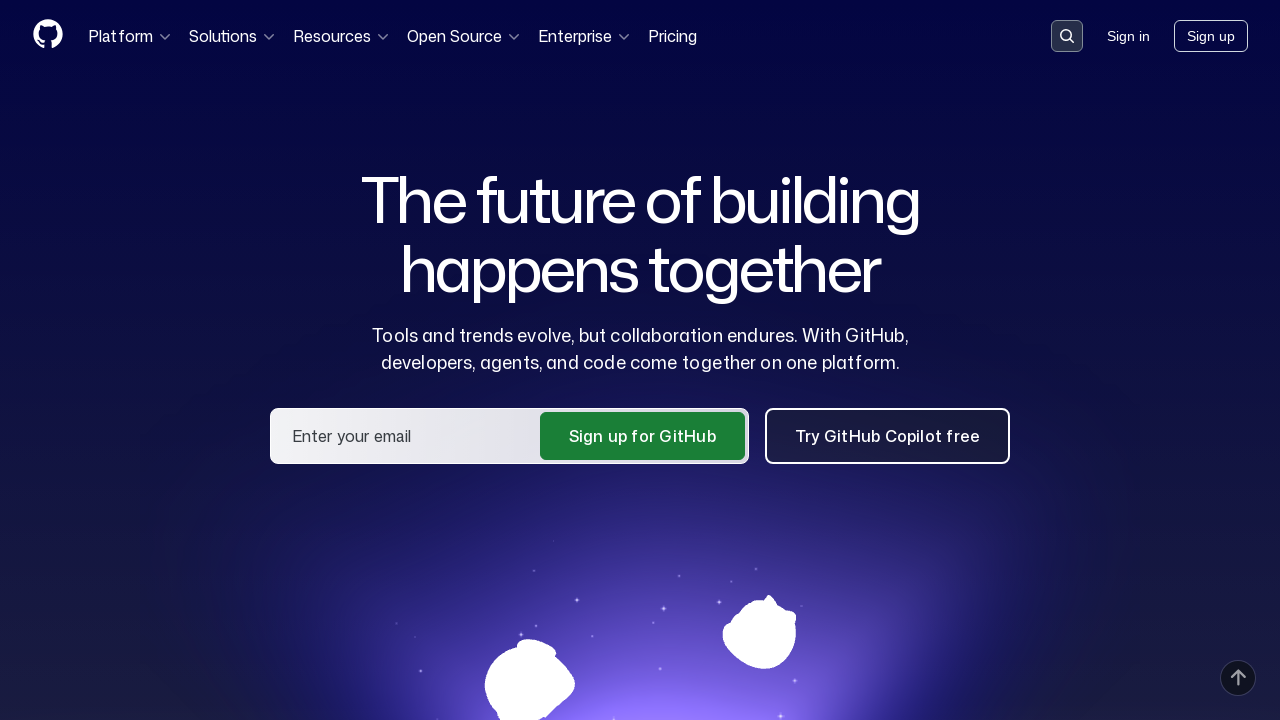